Tests different button click types including double-click, right-click, and regular click actions.

Starting URL: https://demoqa.com/buttons

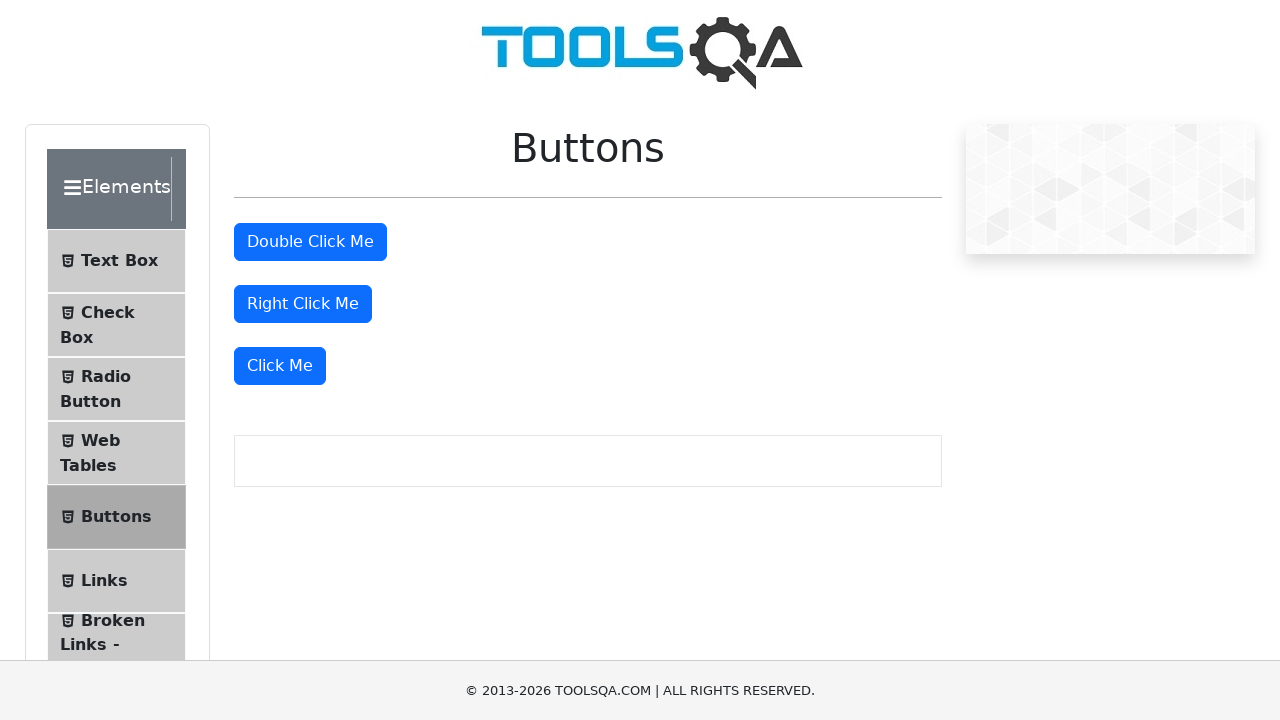

Double-clicked the double-click button at (310, 242) on #doubleClickBtn
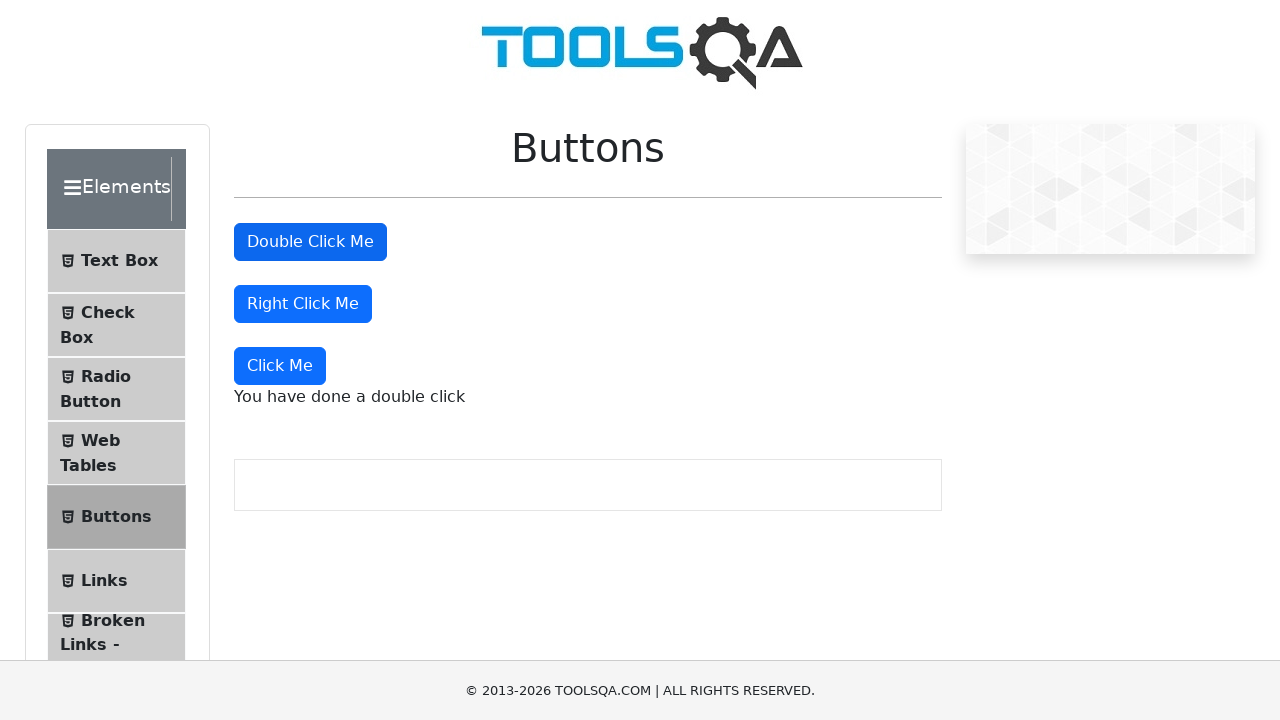

Double-click message appeared
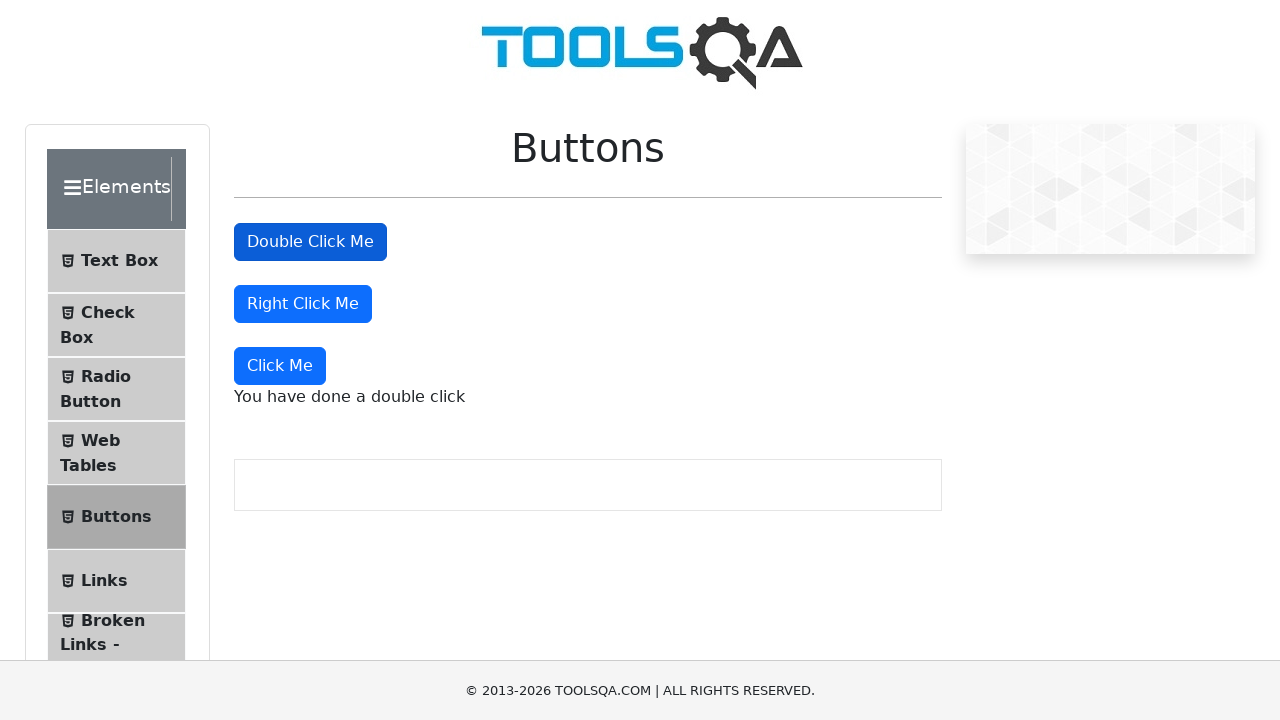

Right-clicked the right-click button at (303, 304) on #rightClickBtn
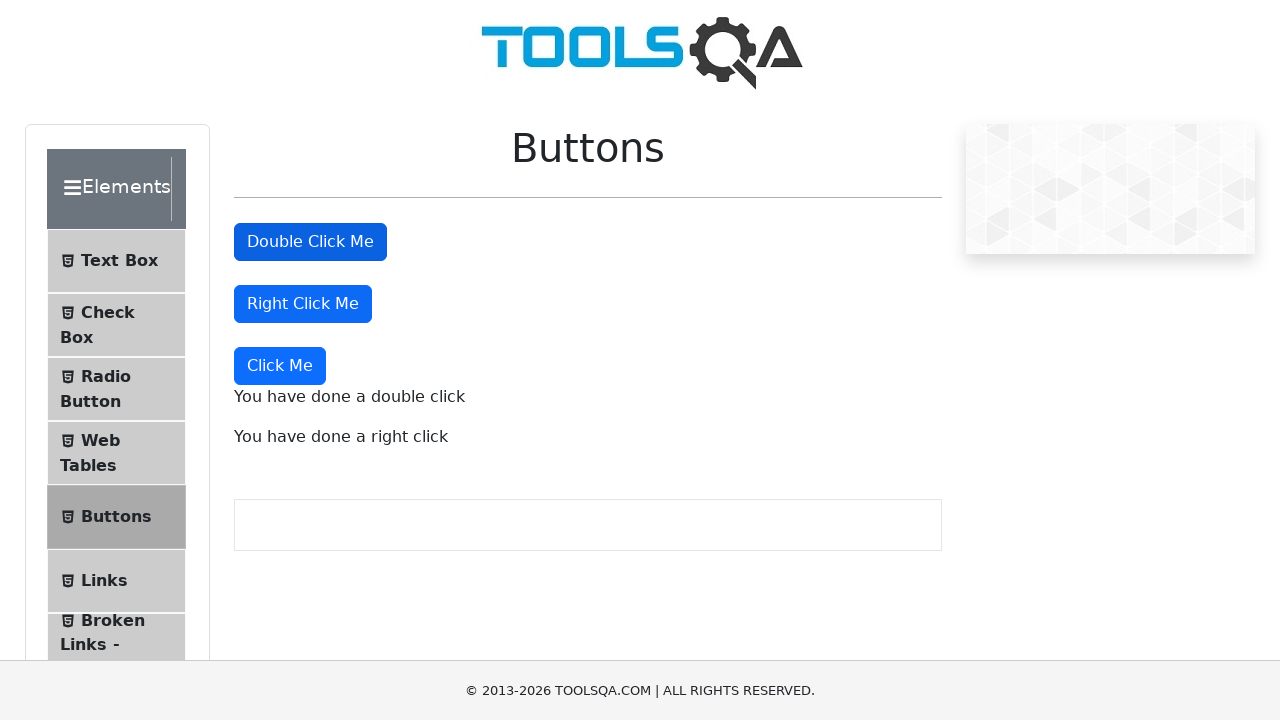

Right-click message appeared
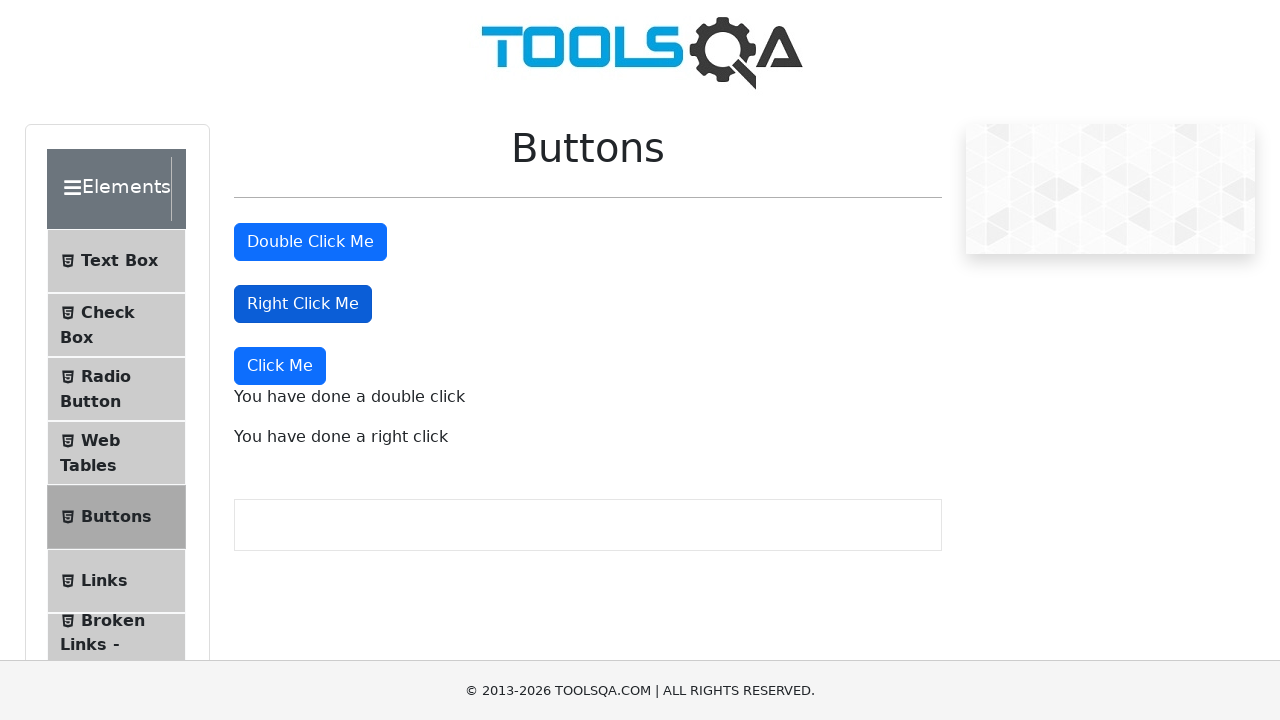

Clicked the 'Click Me' button at (280, 366) on xpath=//button[text()='Click Me']
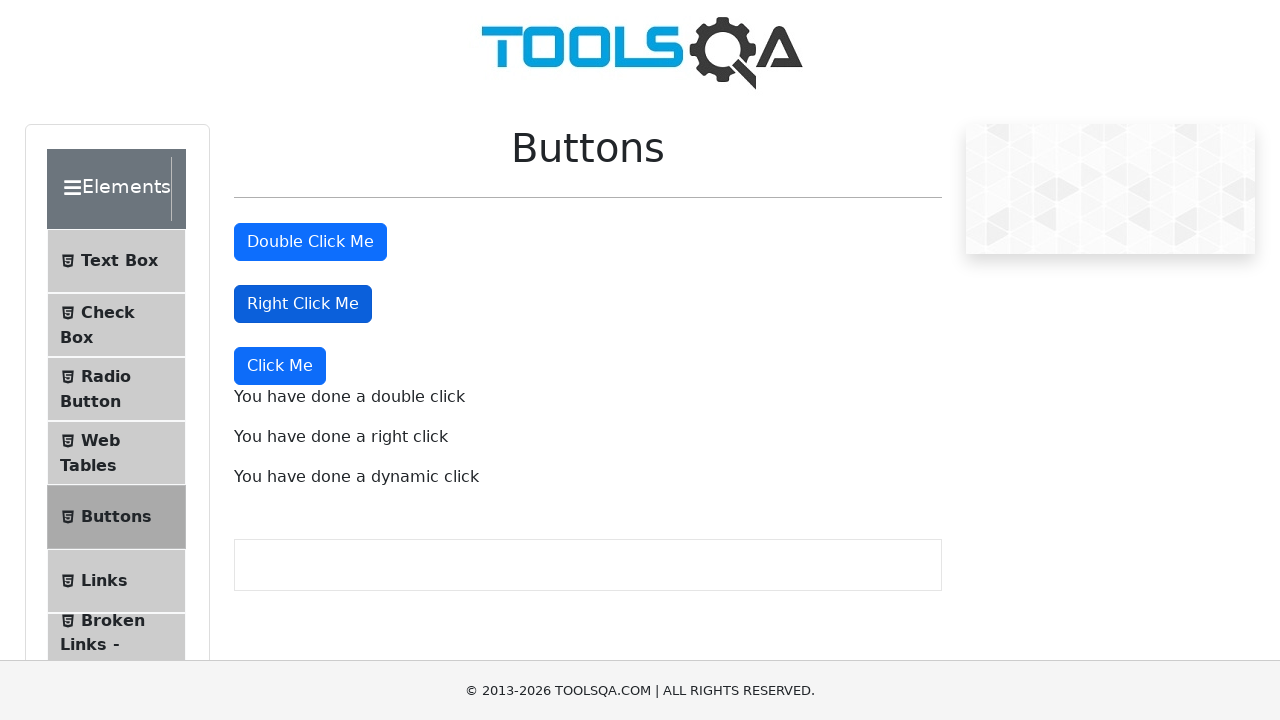

Dynamic click message appeared
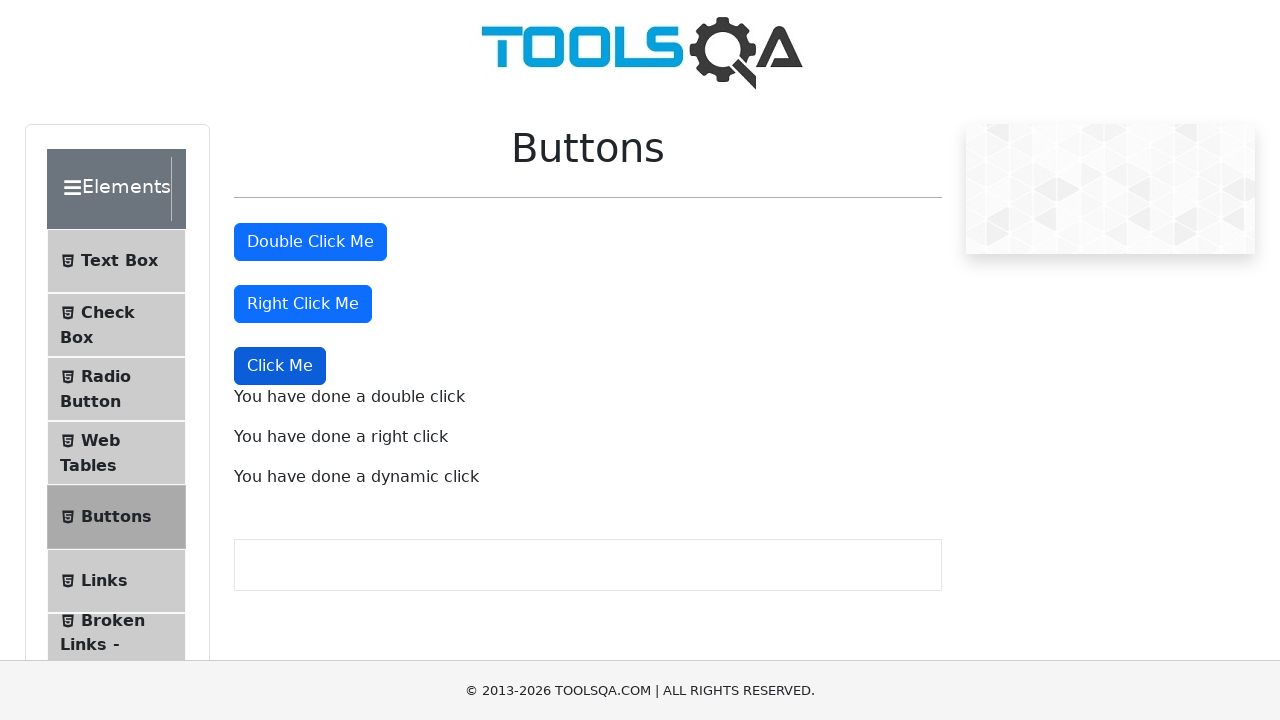

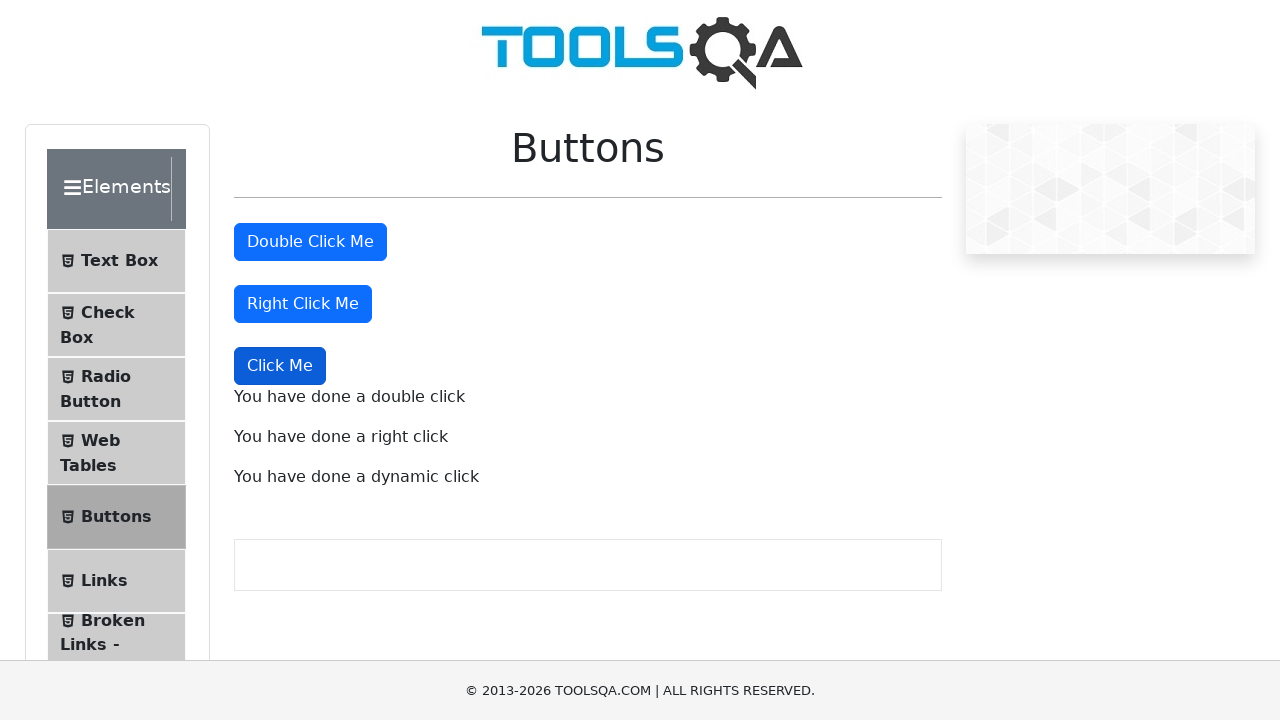